Tests checkbox functionality by clicking a checkbox to select it

Starting URL: https://www.rahulshettyacademy.com/AutomationPractice/

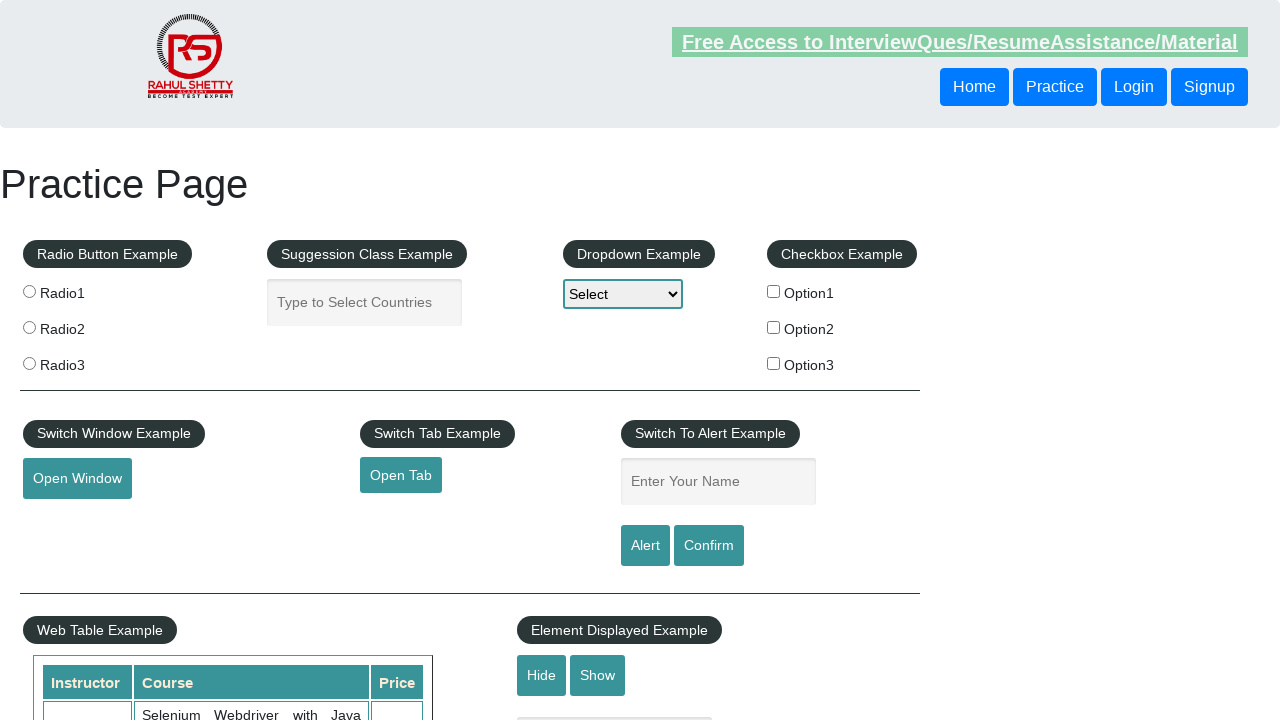

Clicked checkbox option 1 to select it at (774, 291) on #checkBoxOption1
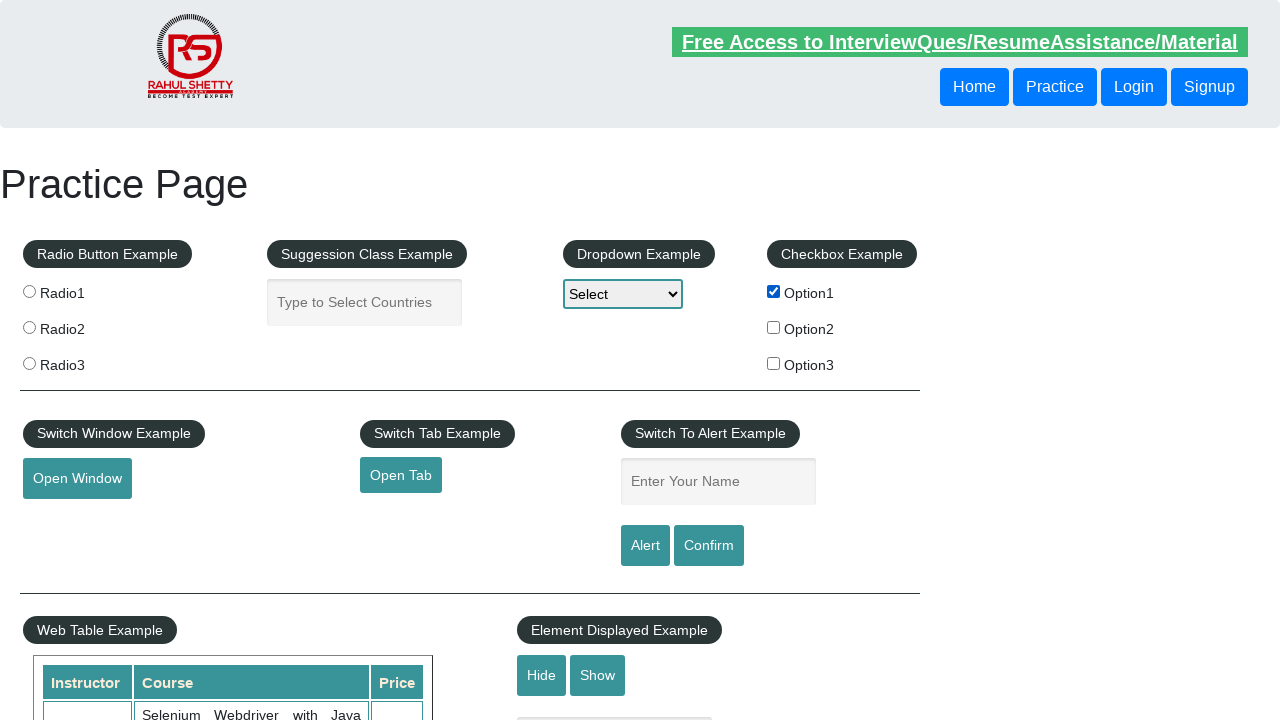

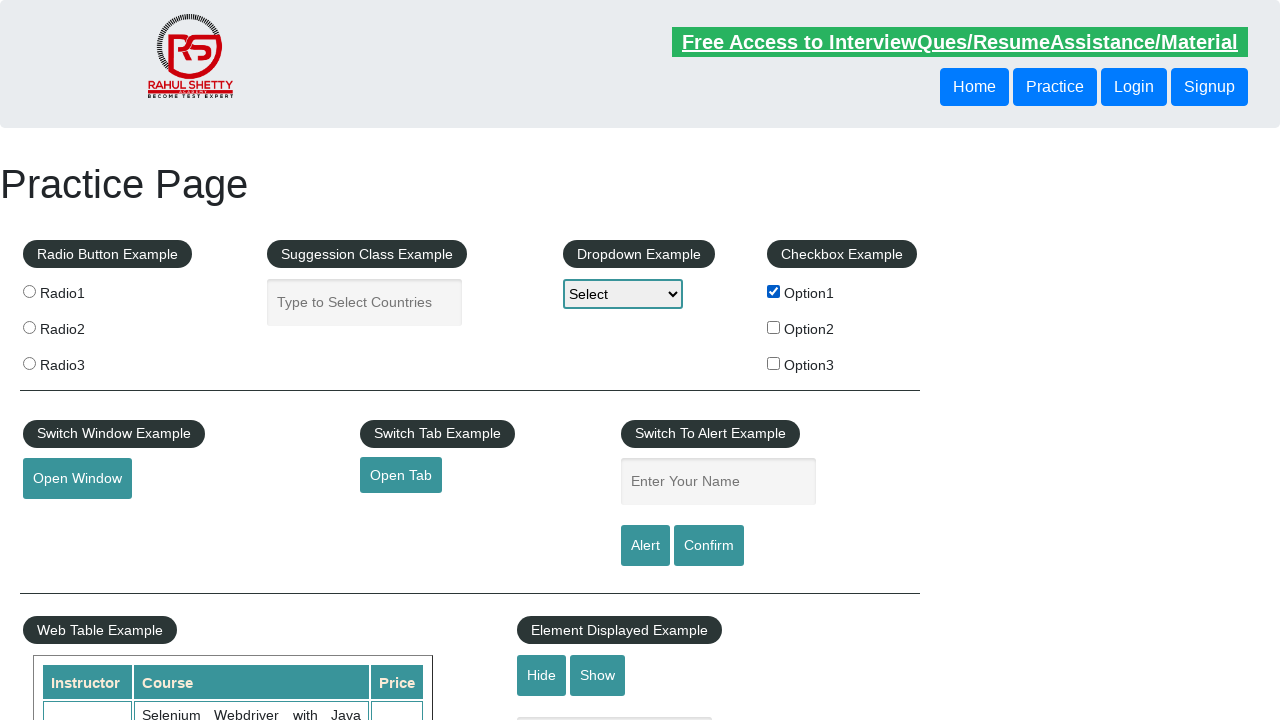